Tests window switching functionality by clicking a link that opens a new window, extracting email text from the child window, and using it to fill a form field in the parent window

Starting URL: https://rahulshettyacademy.com/loginpagePractise/

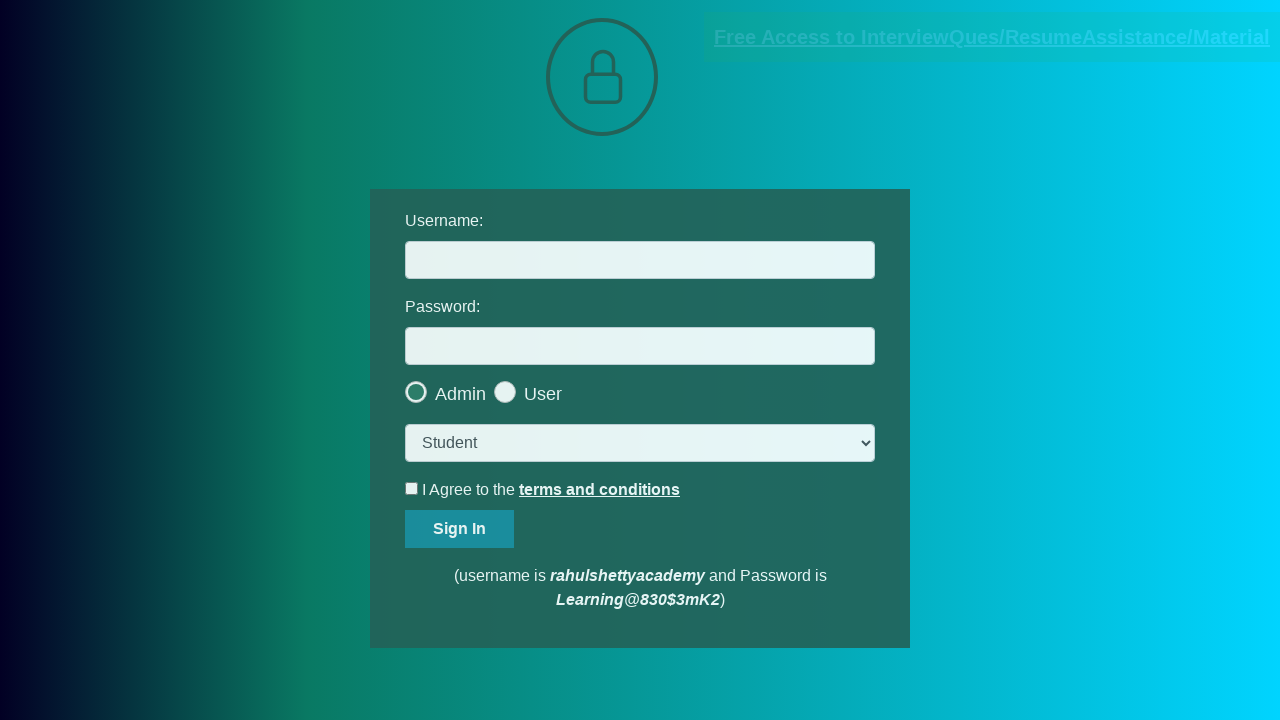

Clicked blinking text link to open new window at (992, 37) on .blinkingText
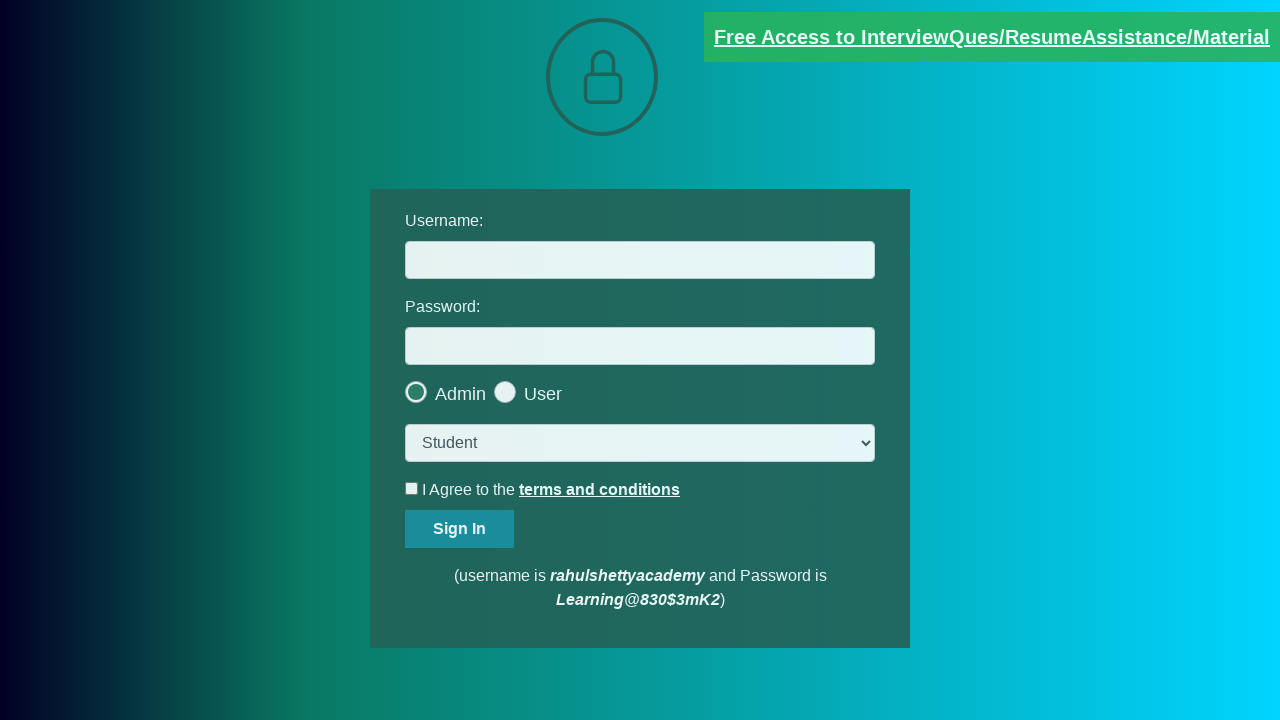

New window opened and captured
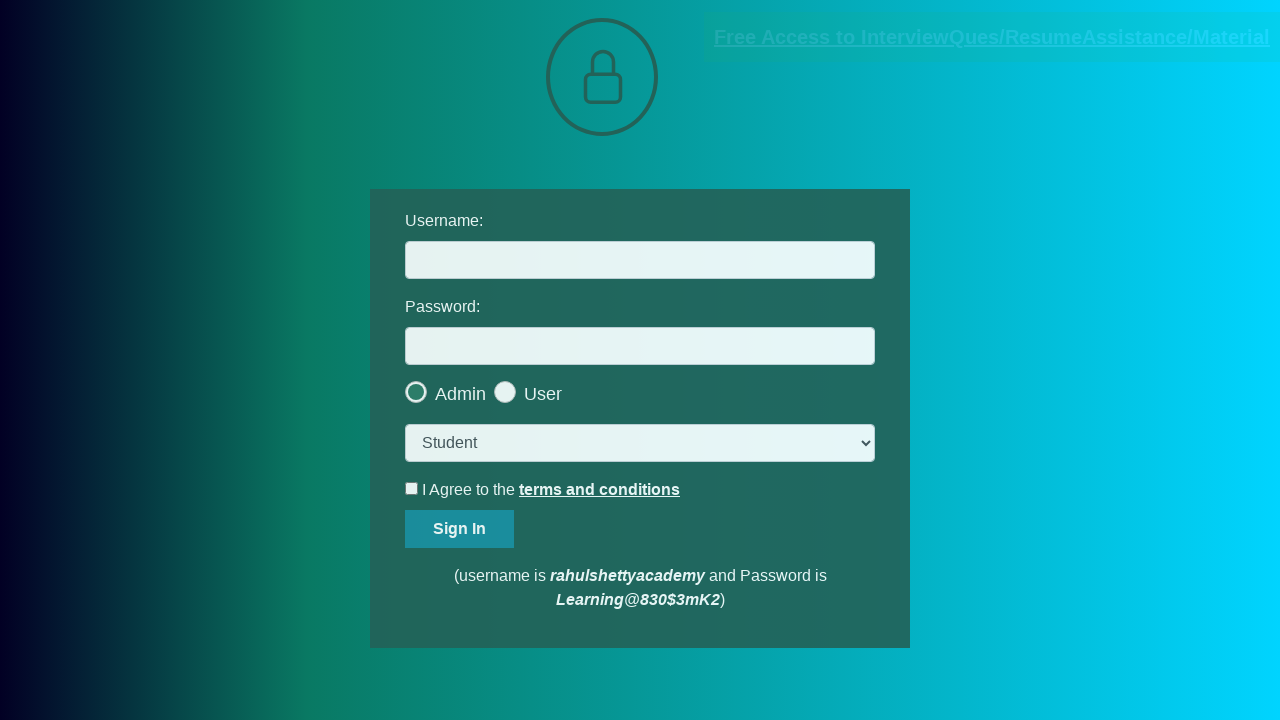

Extracted text content from child window
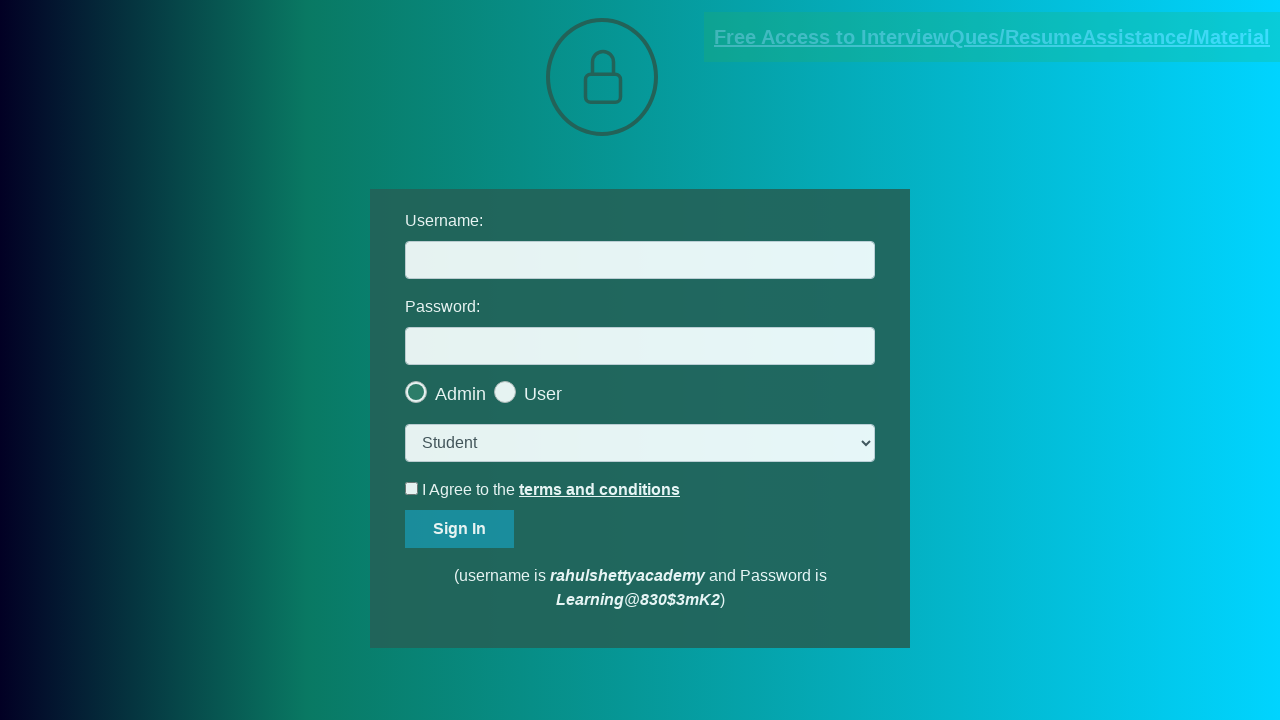

Searched for email pattern in extracted text
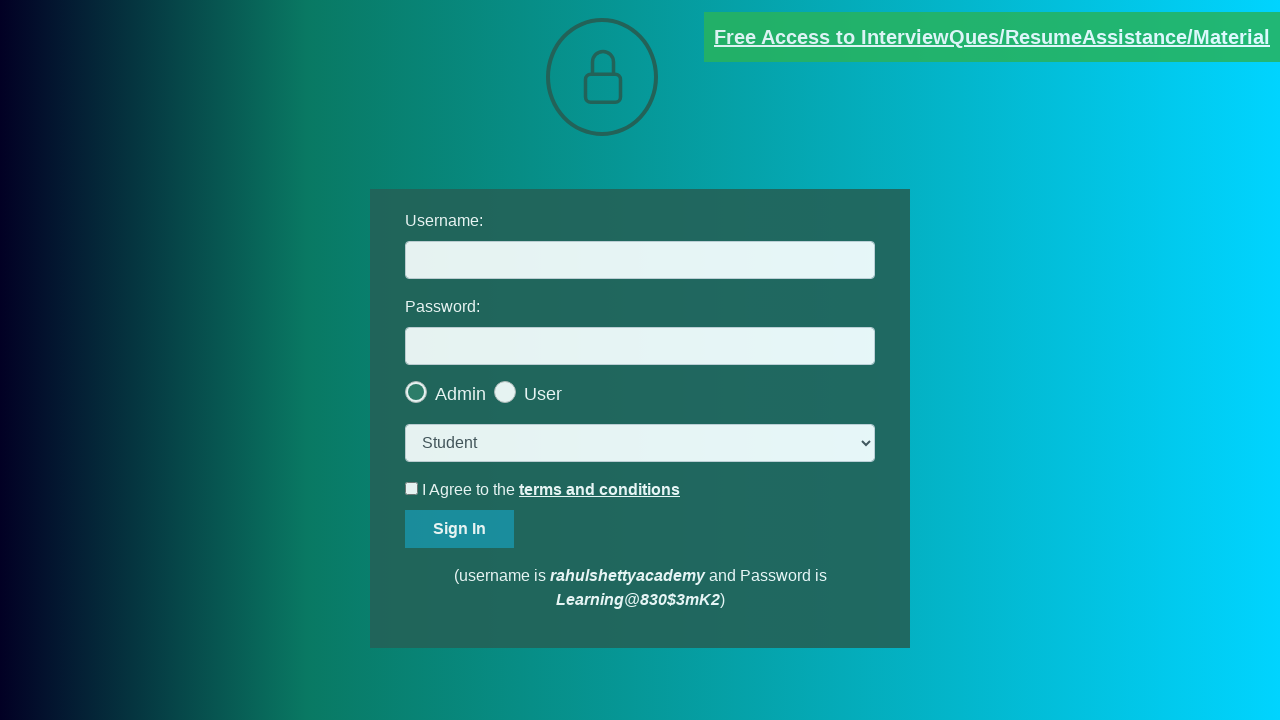

Extracted email address: mentor@rahulshettyacademy.com
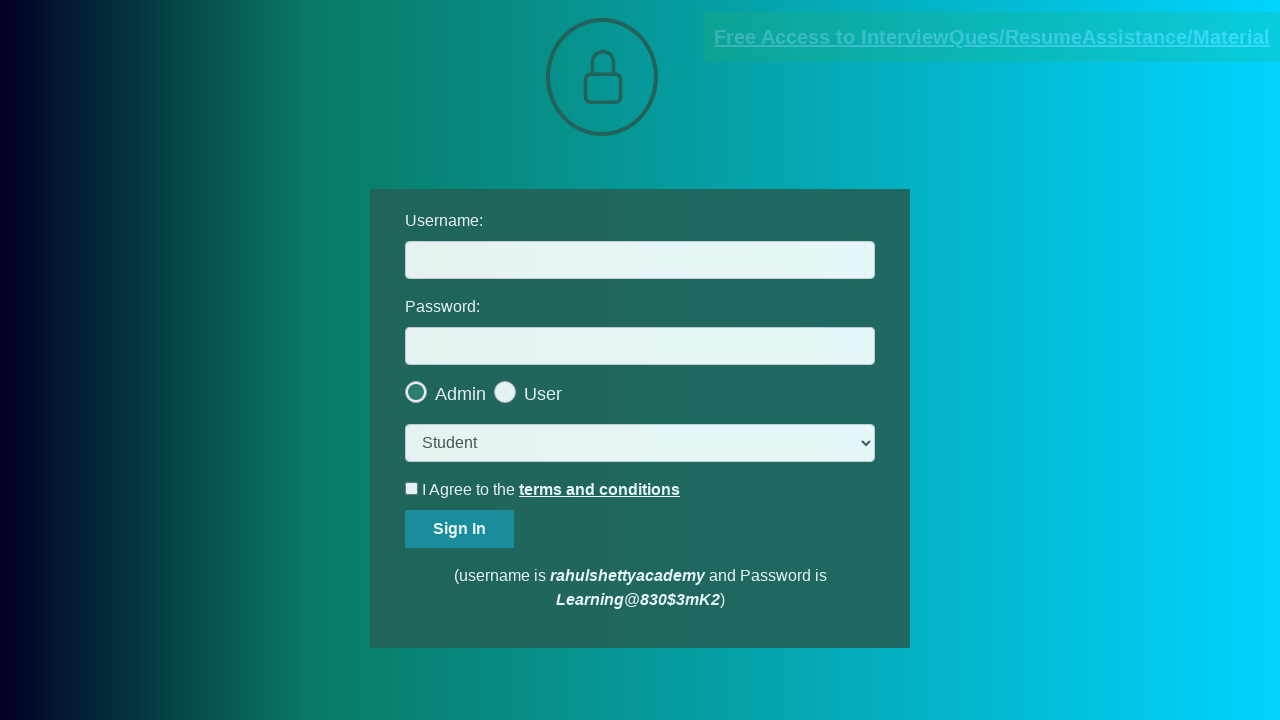

Filled username field with extracted email: mentor@rahulshettyacademy.com on #username
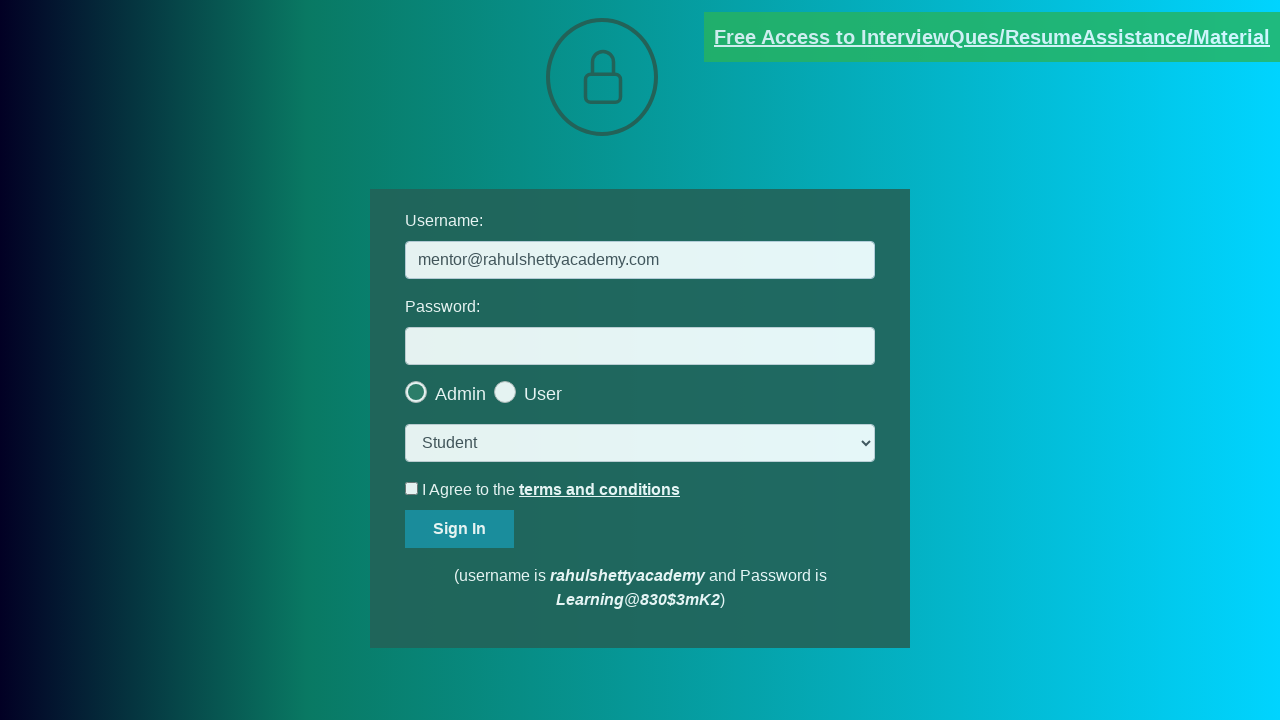

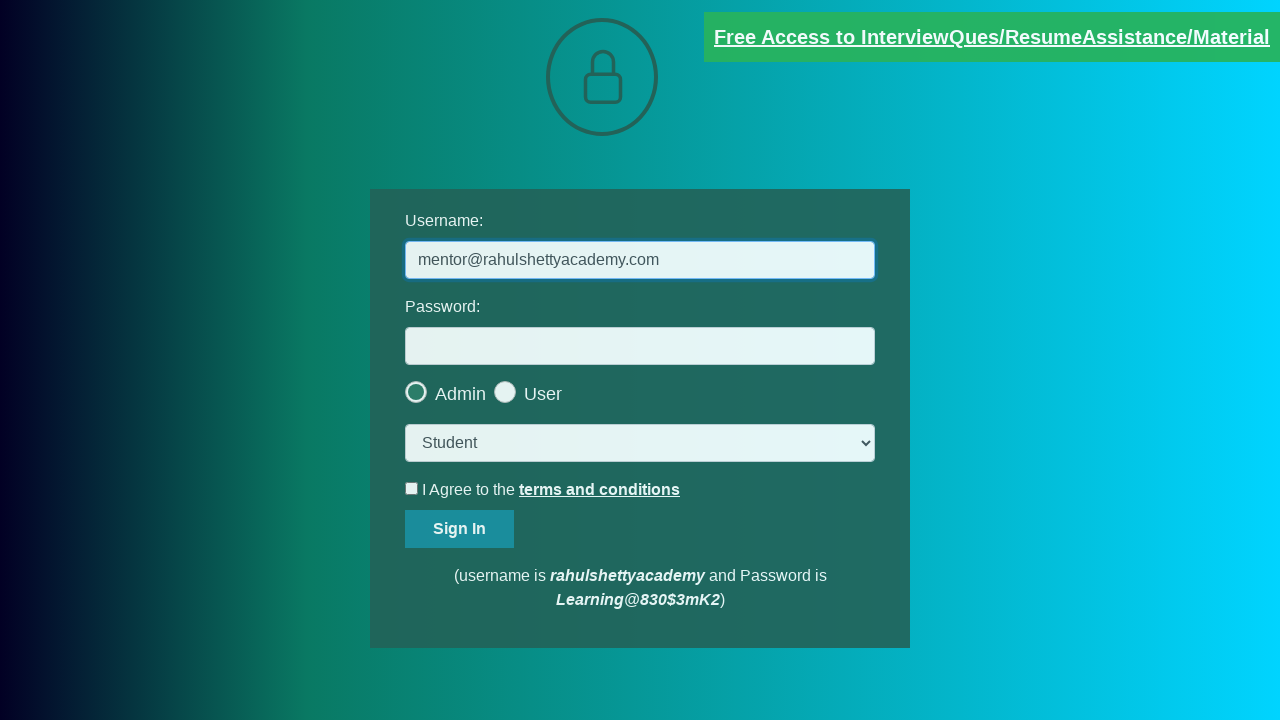